Tests the search functionality by searching for "python" programming language and verifying that search results contain the search term

Starting URL: https://www.99-bottles-of-beer.net/

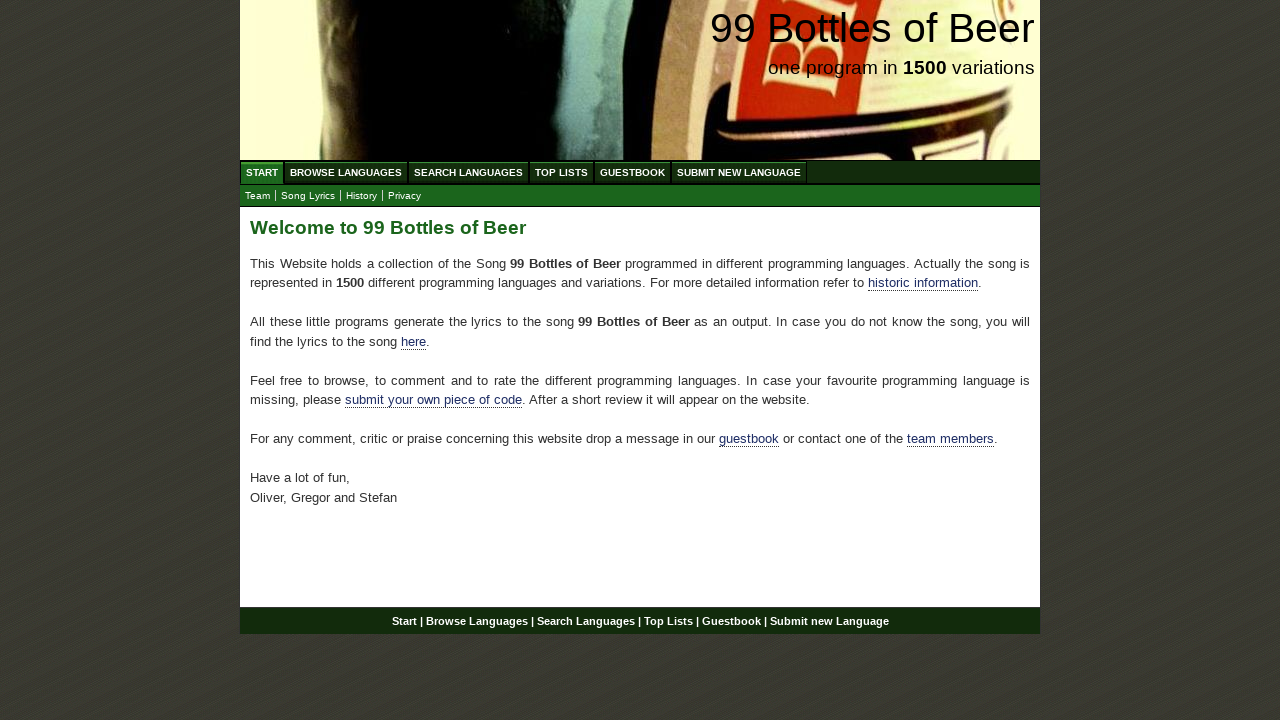

Clicked on Search Languages menu at (468, 172) on xpath=//ul[@id='menu']/li/a[@href='/search.html']
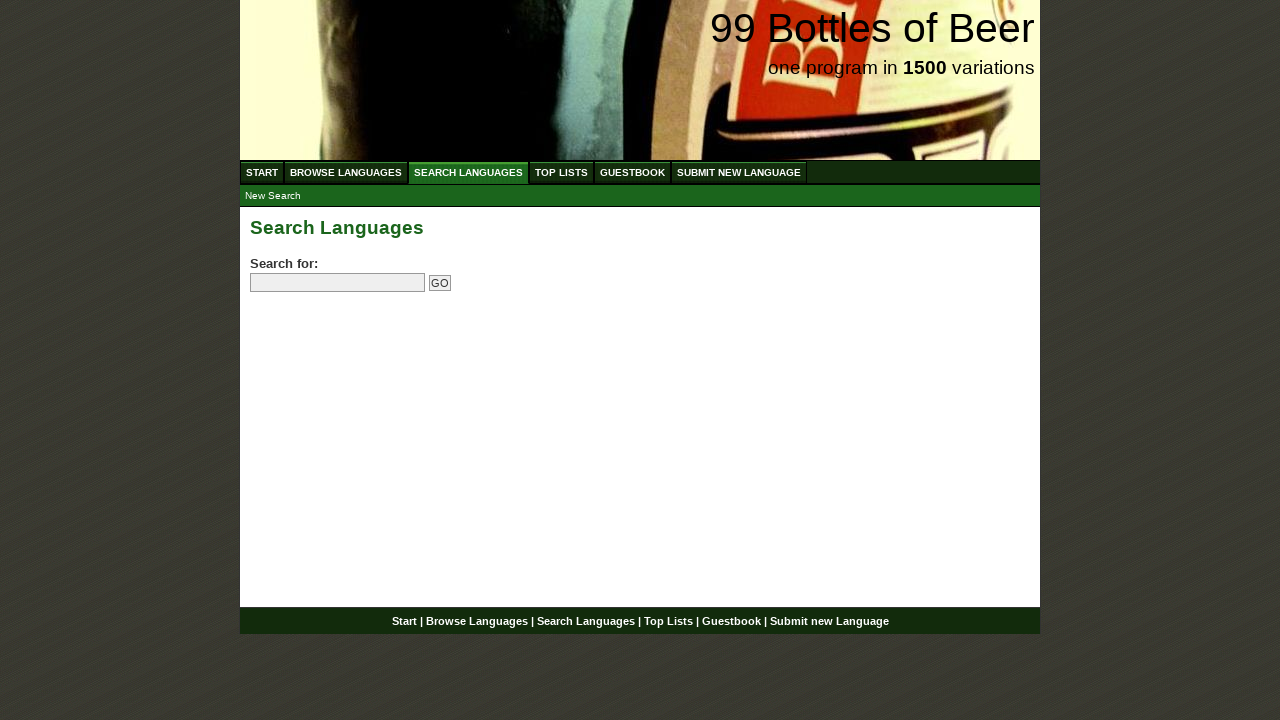

Clicked on the search field at (338, 283) on input[name='search']
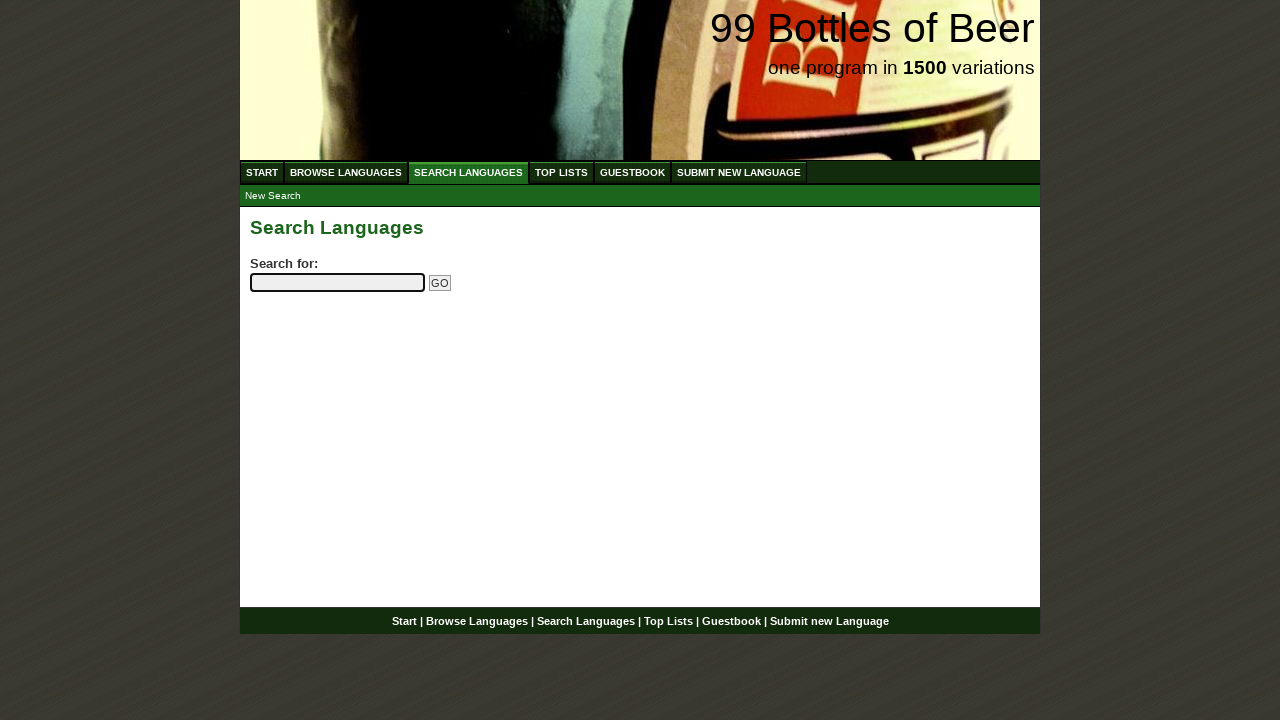

Filled search field with 'python' on input[name='search']
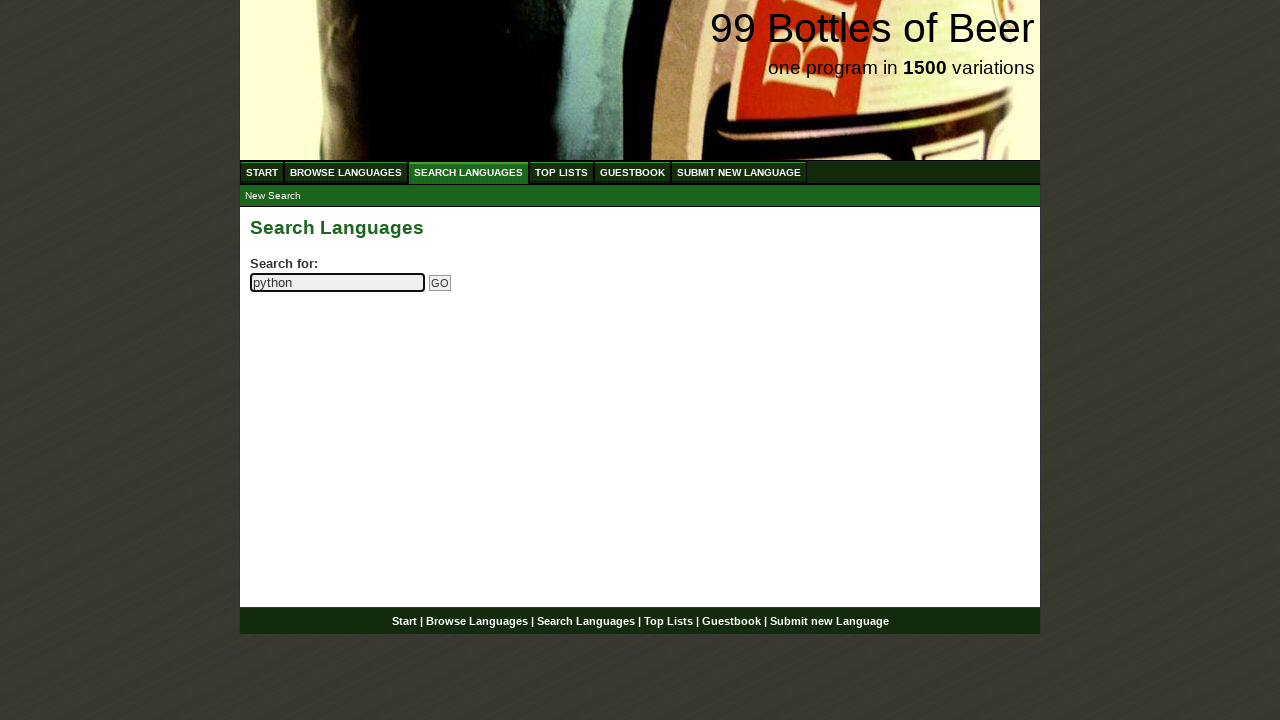

Clicked the Go button to submit search at (440, 283) on input[name='submitsearch']
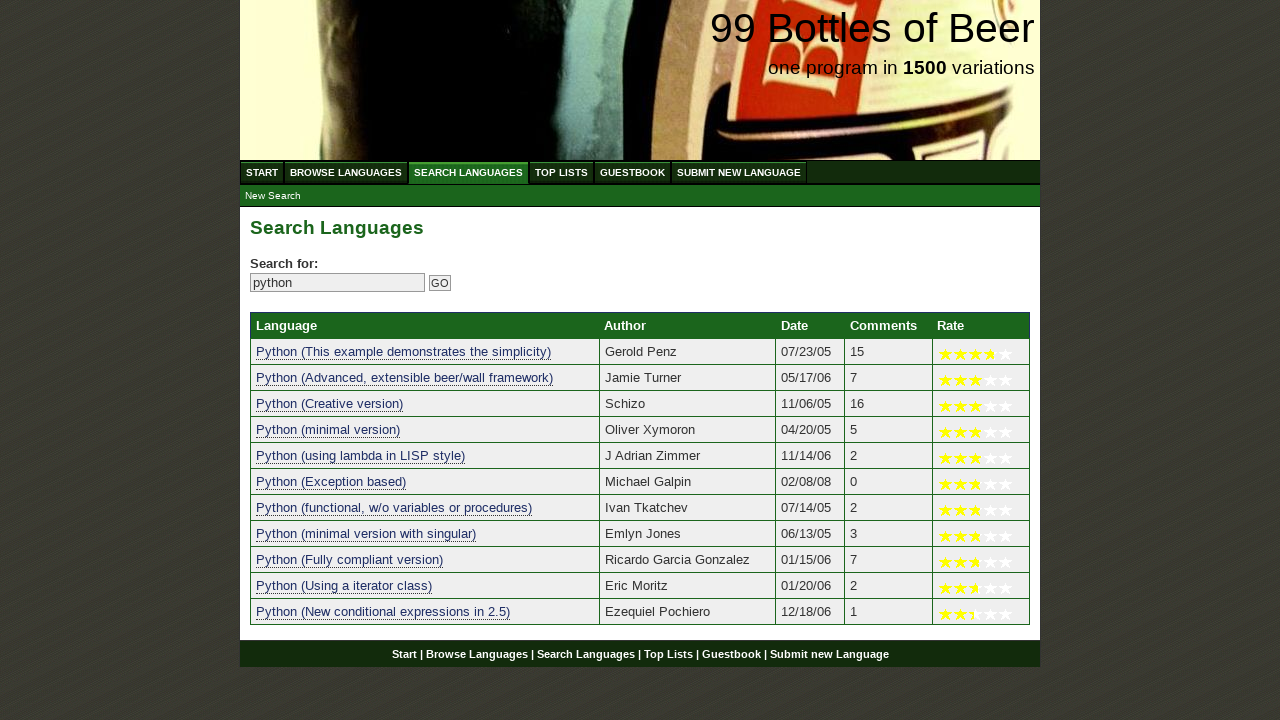

Search results table loaded successfully
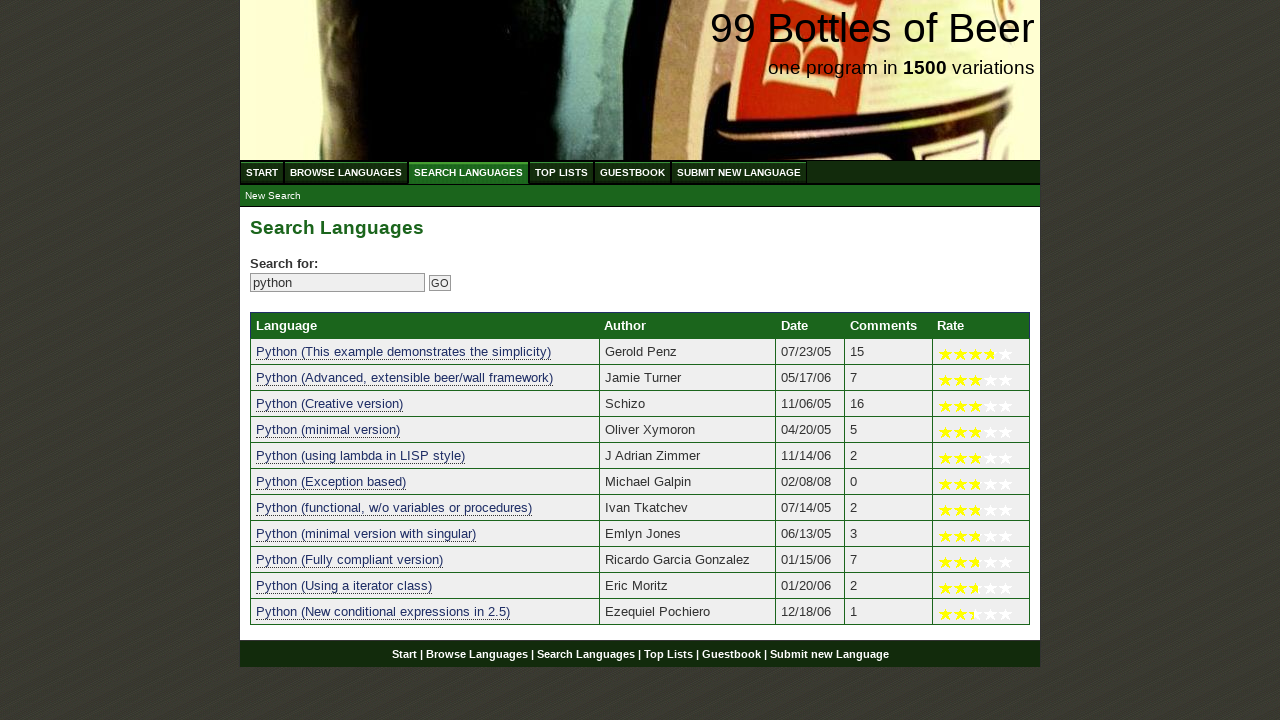

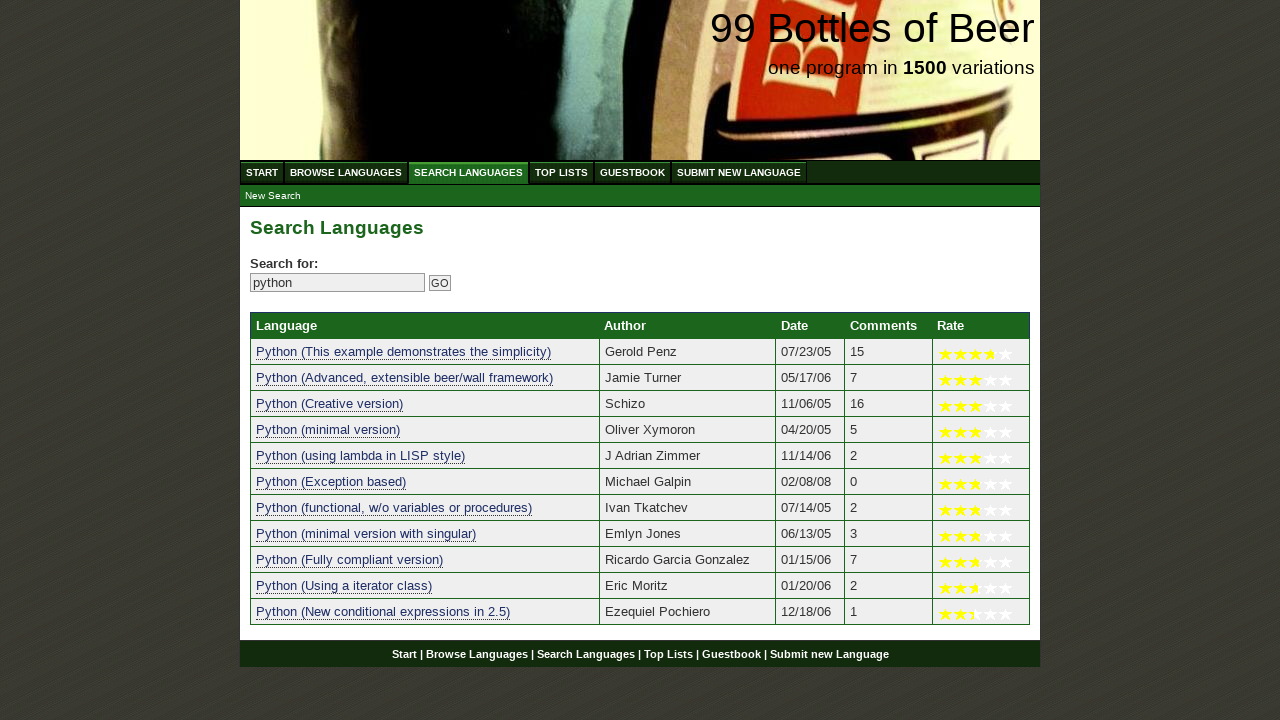